Tests 3DDD website navigation by clicking on the 3D Models button and verifying URL

Starting URL: https://3ddd.ru/

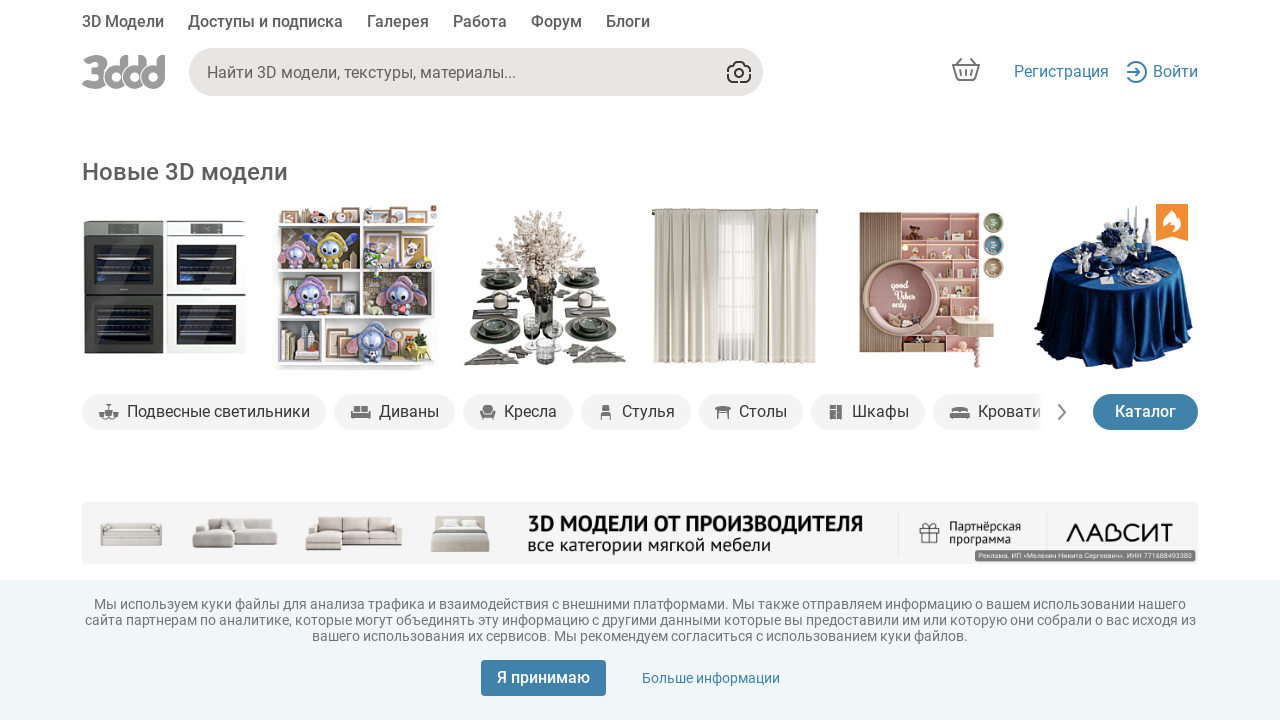

Clicked on the 3D Models button at (123, 24) on xpath=//*[text()='3D Модели']
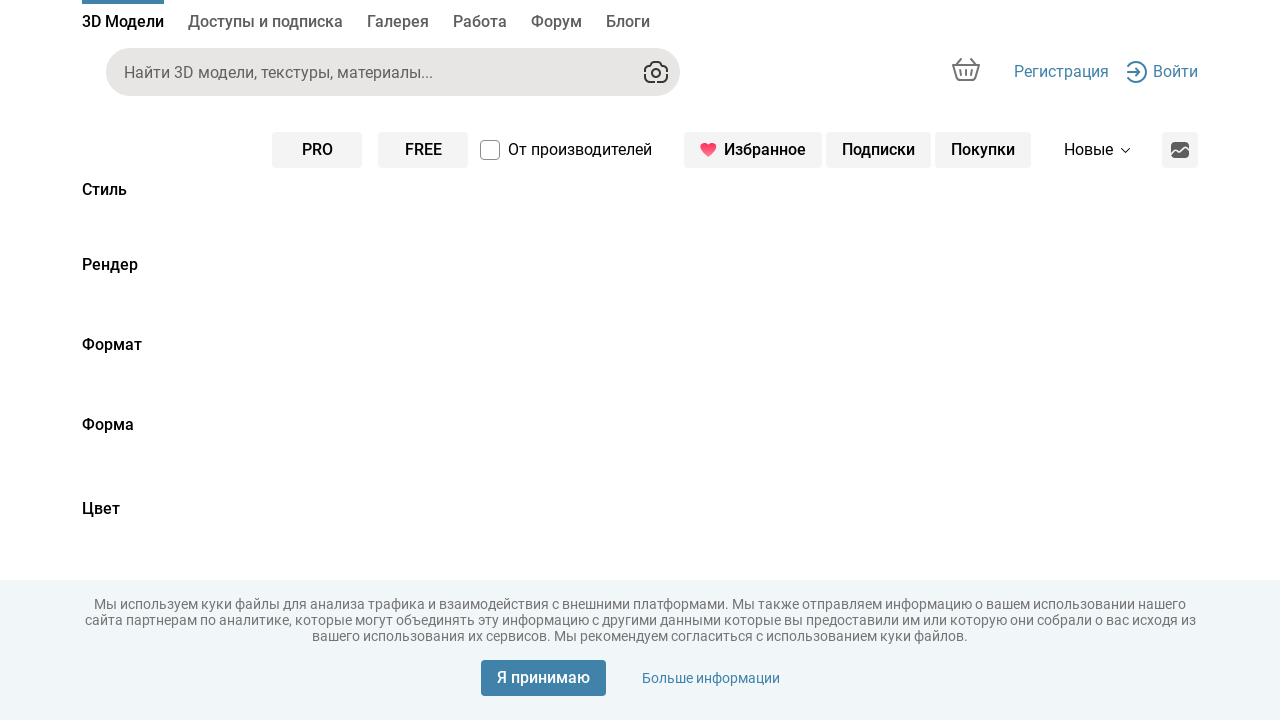

Navigated to 3D Models page at https://3ddd.ru/3dmodels
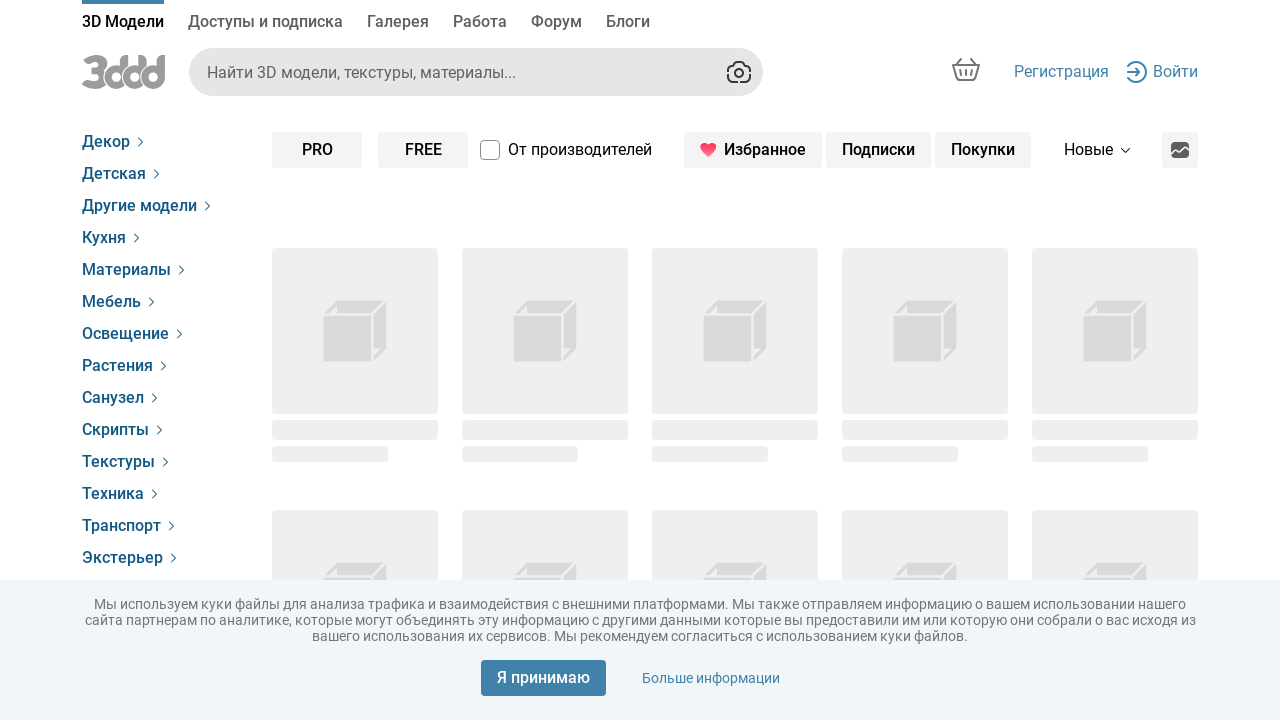

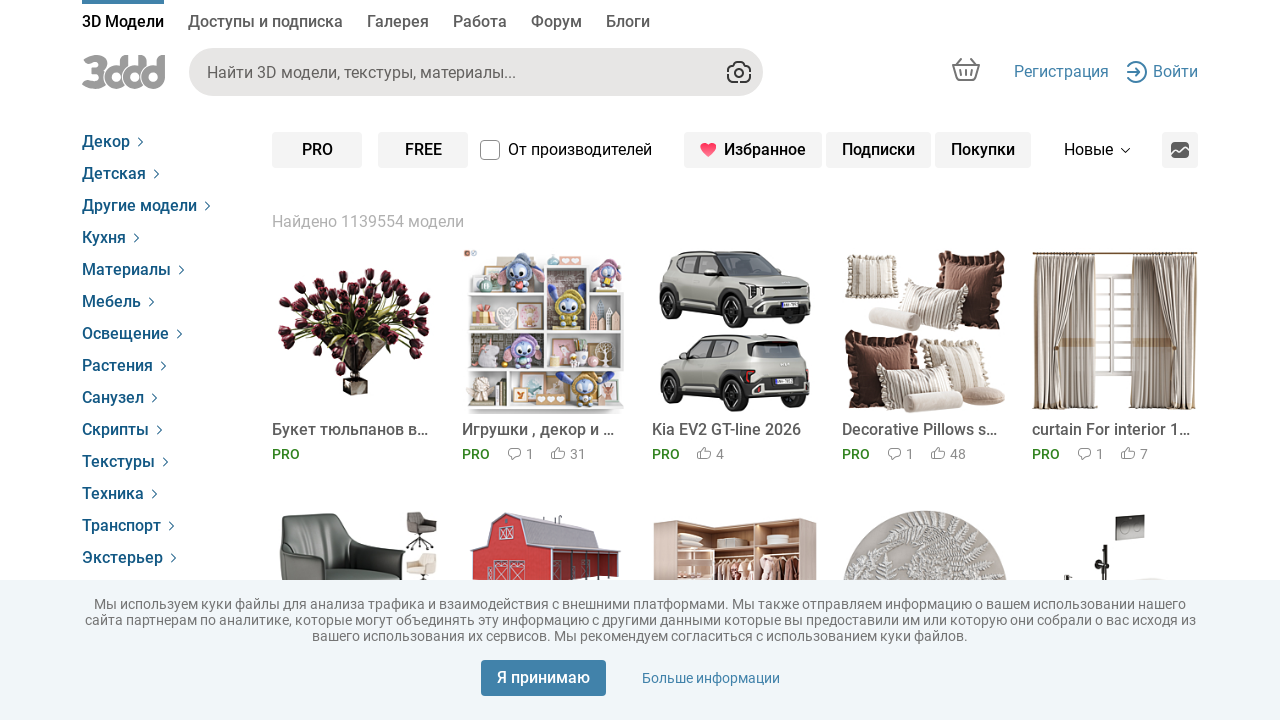